Tests browser window management by getting window position and size, minimizing, then maximizing the window

Starting URL: https://www.youtube.com/

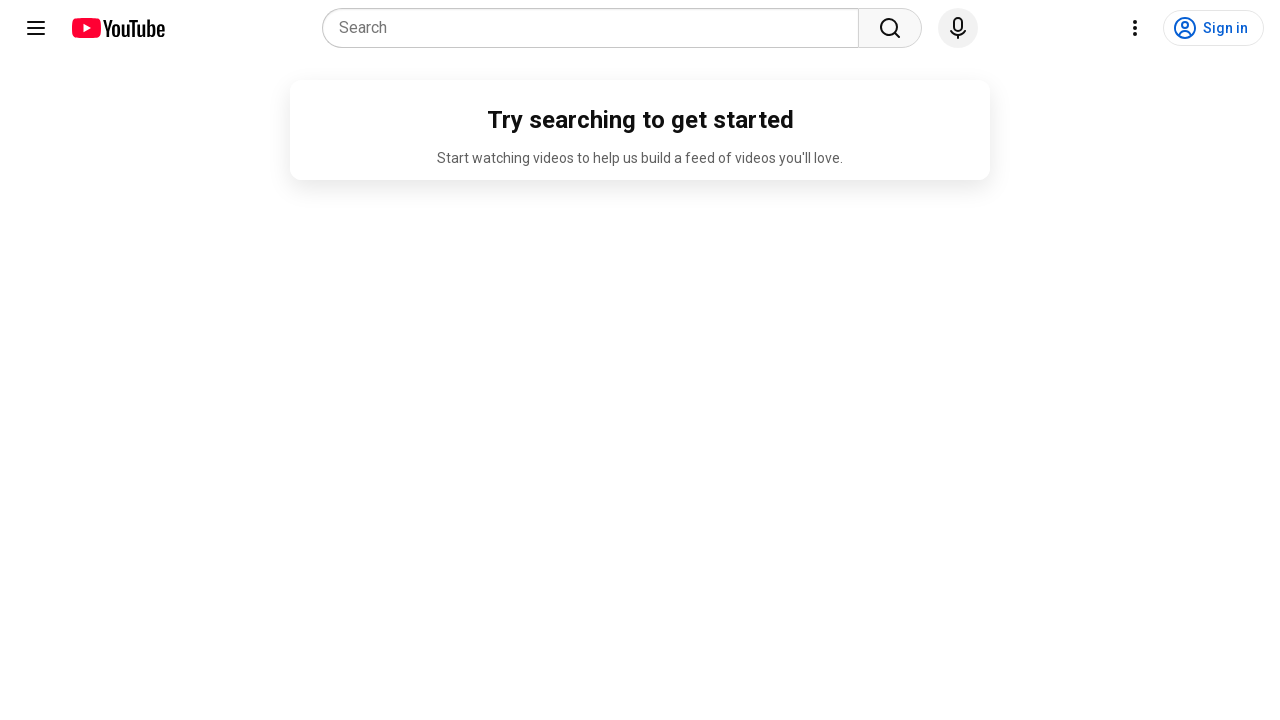

Retrieved initial window position (screenX, screenY)
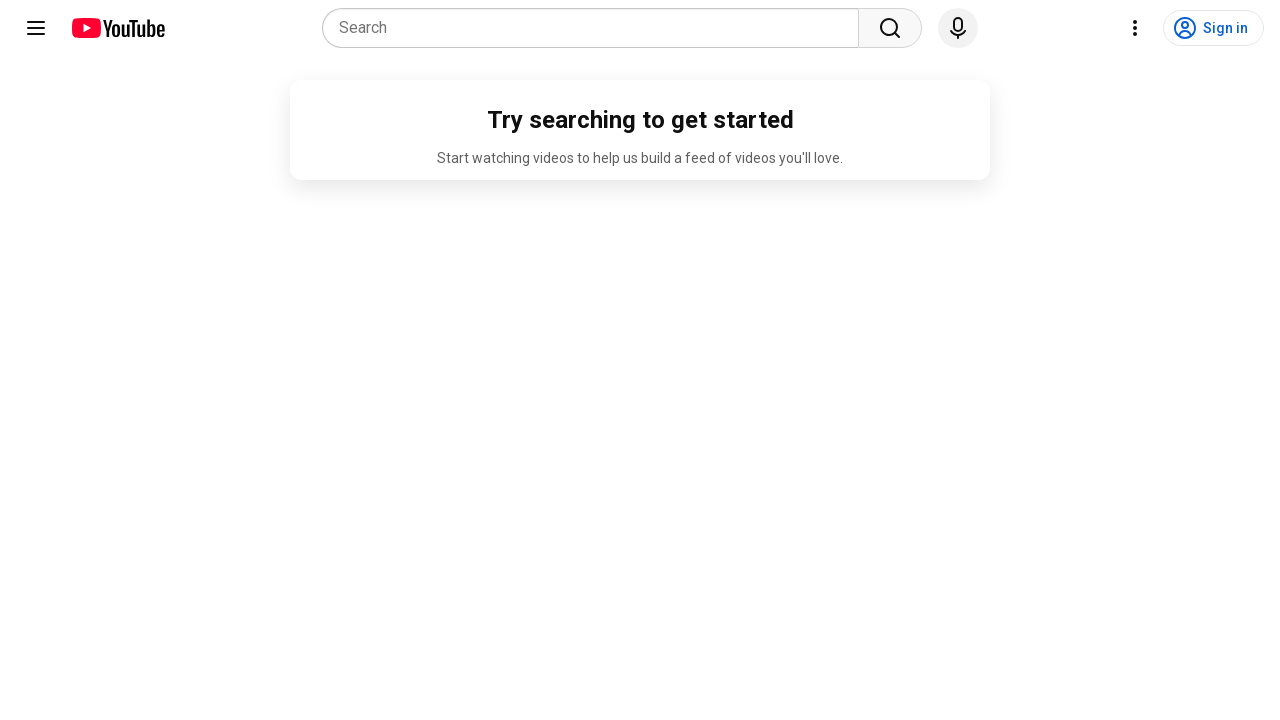

Retrieved initial window size (outerWidth, outerHeight)
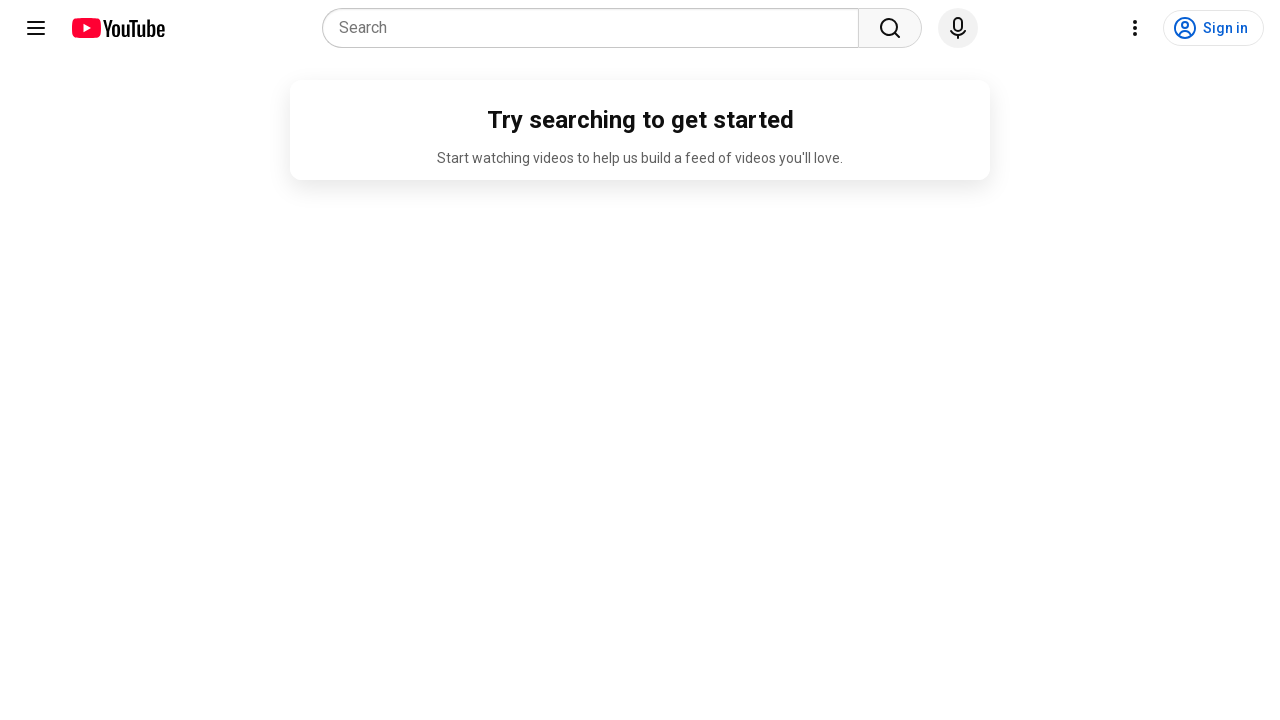

Set viewport to 100x100 to simulate window minimize
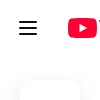

Waited 3 seconds
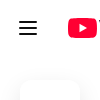

Set viewport to 1920x1080 to simulate window maximize
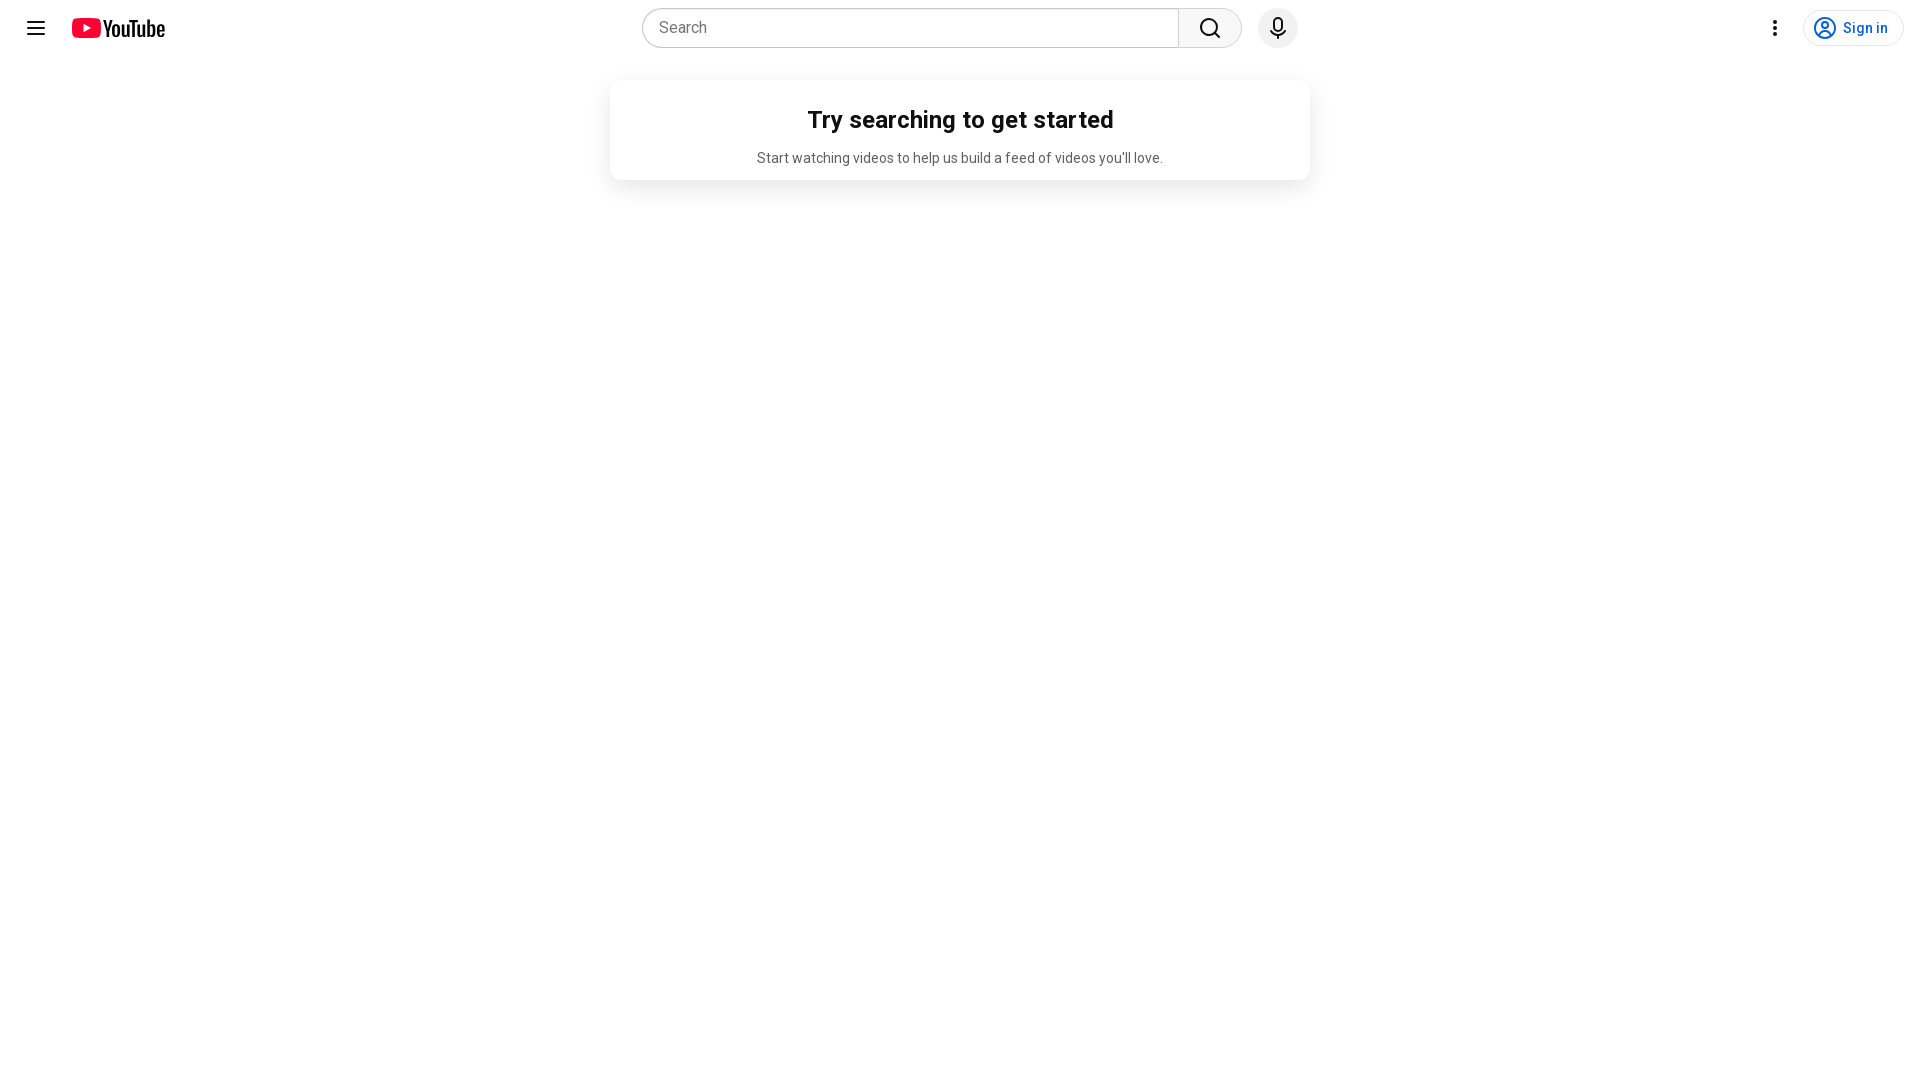

Retrieved window position after maximize
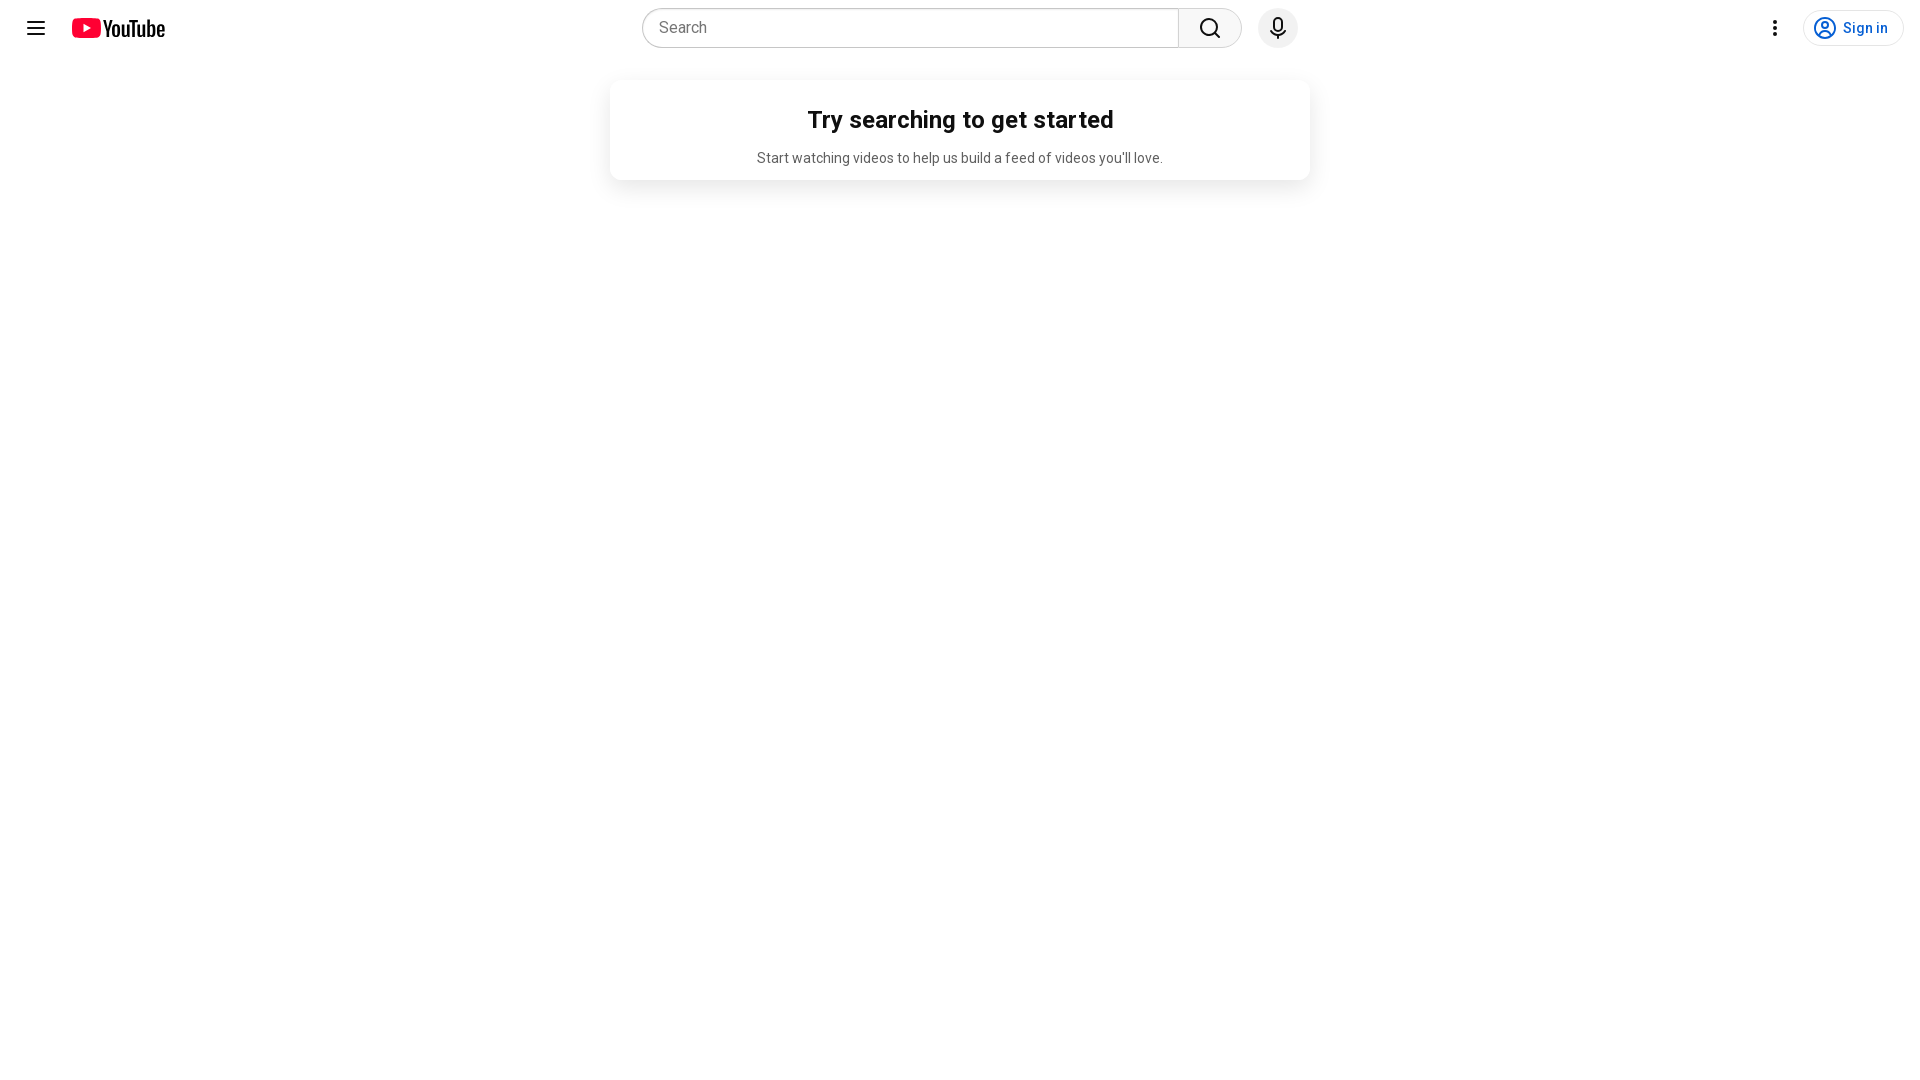

Retrieved window size after maximize
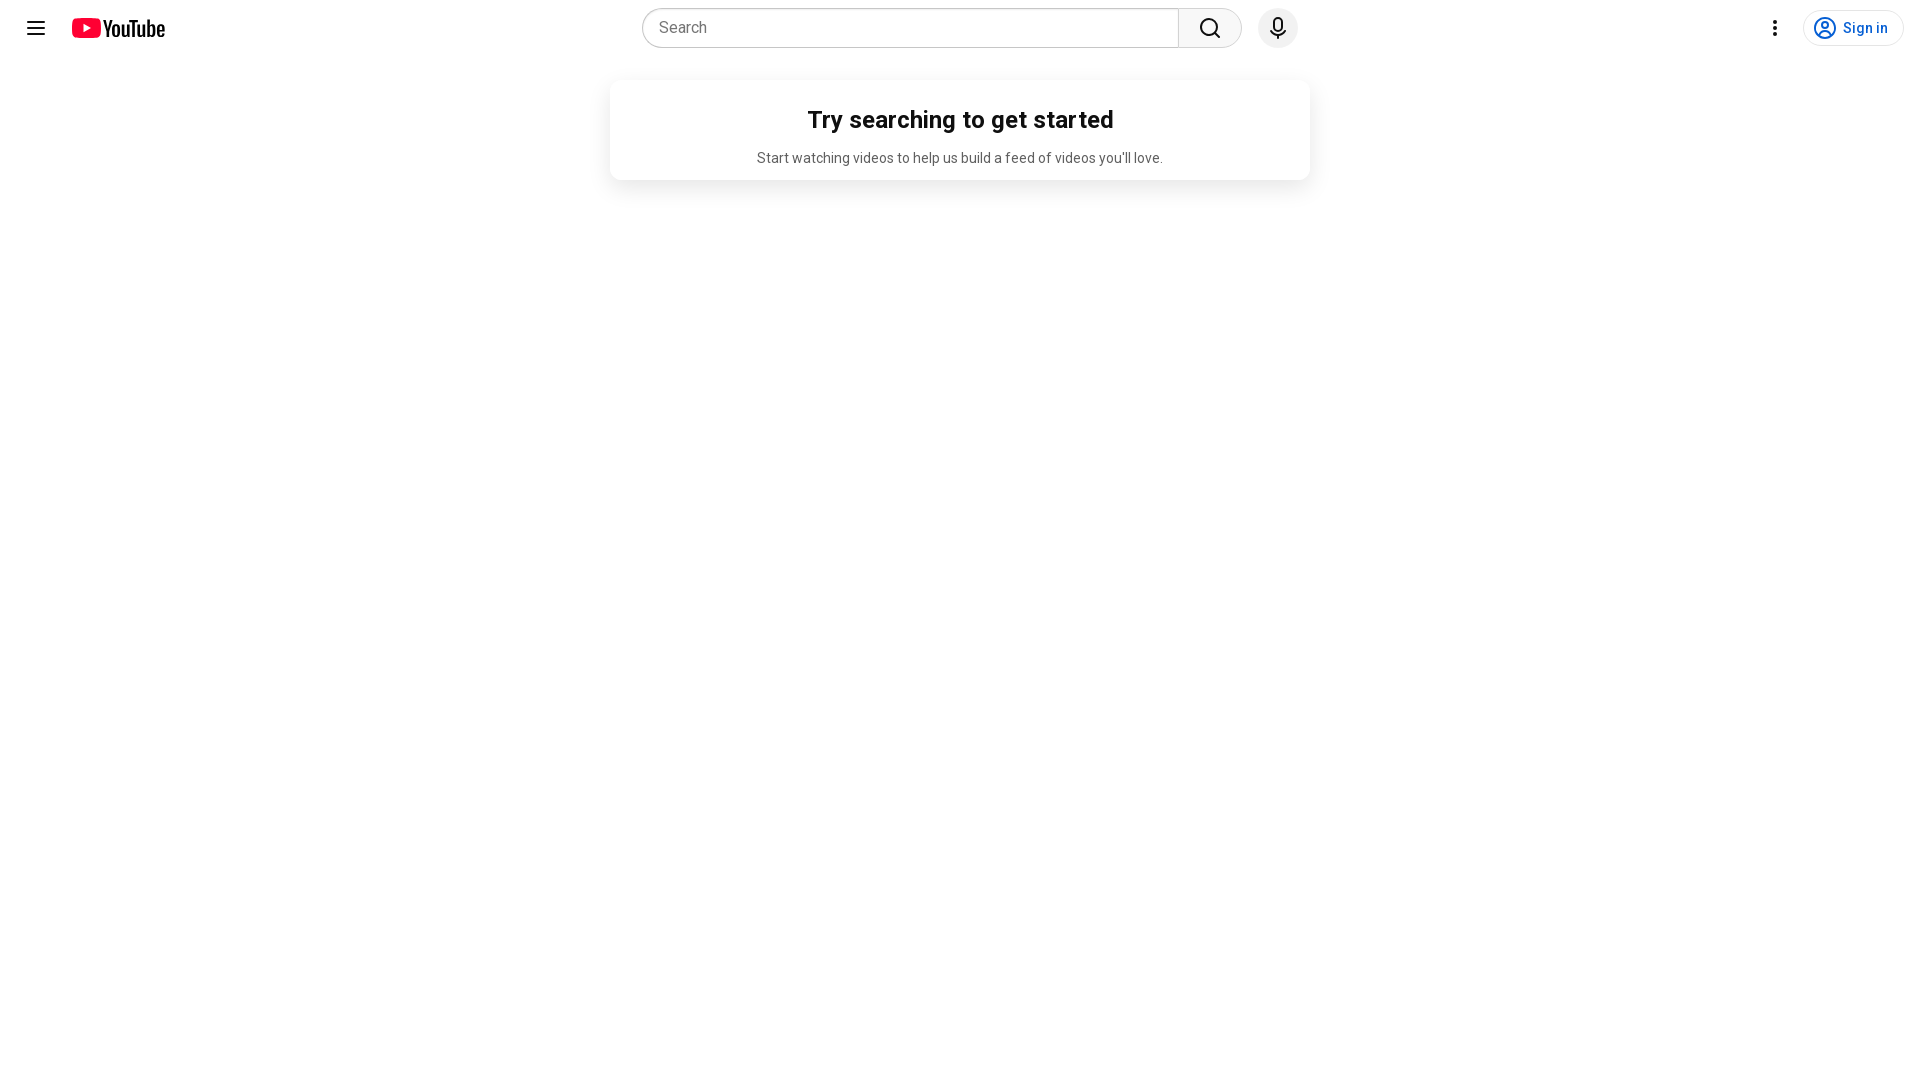

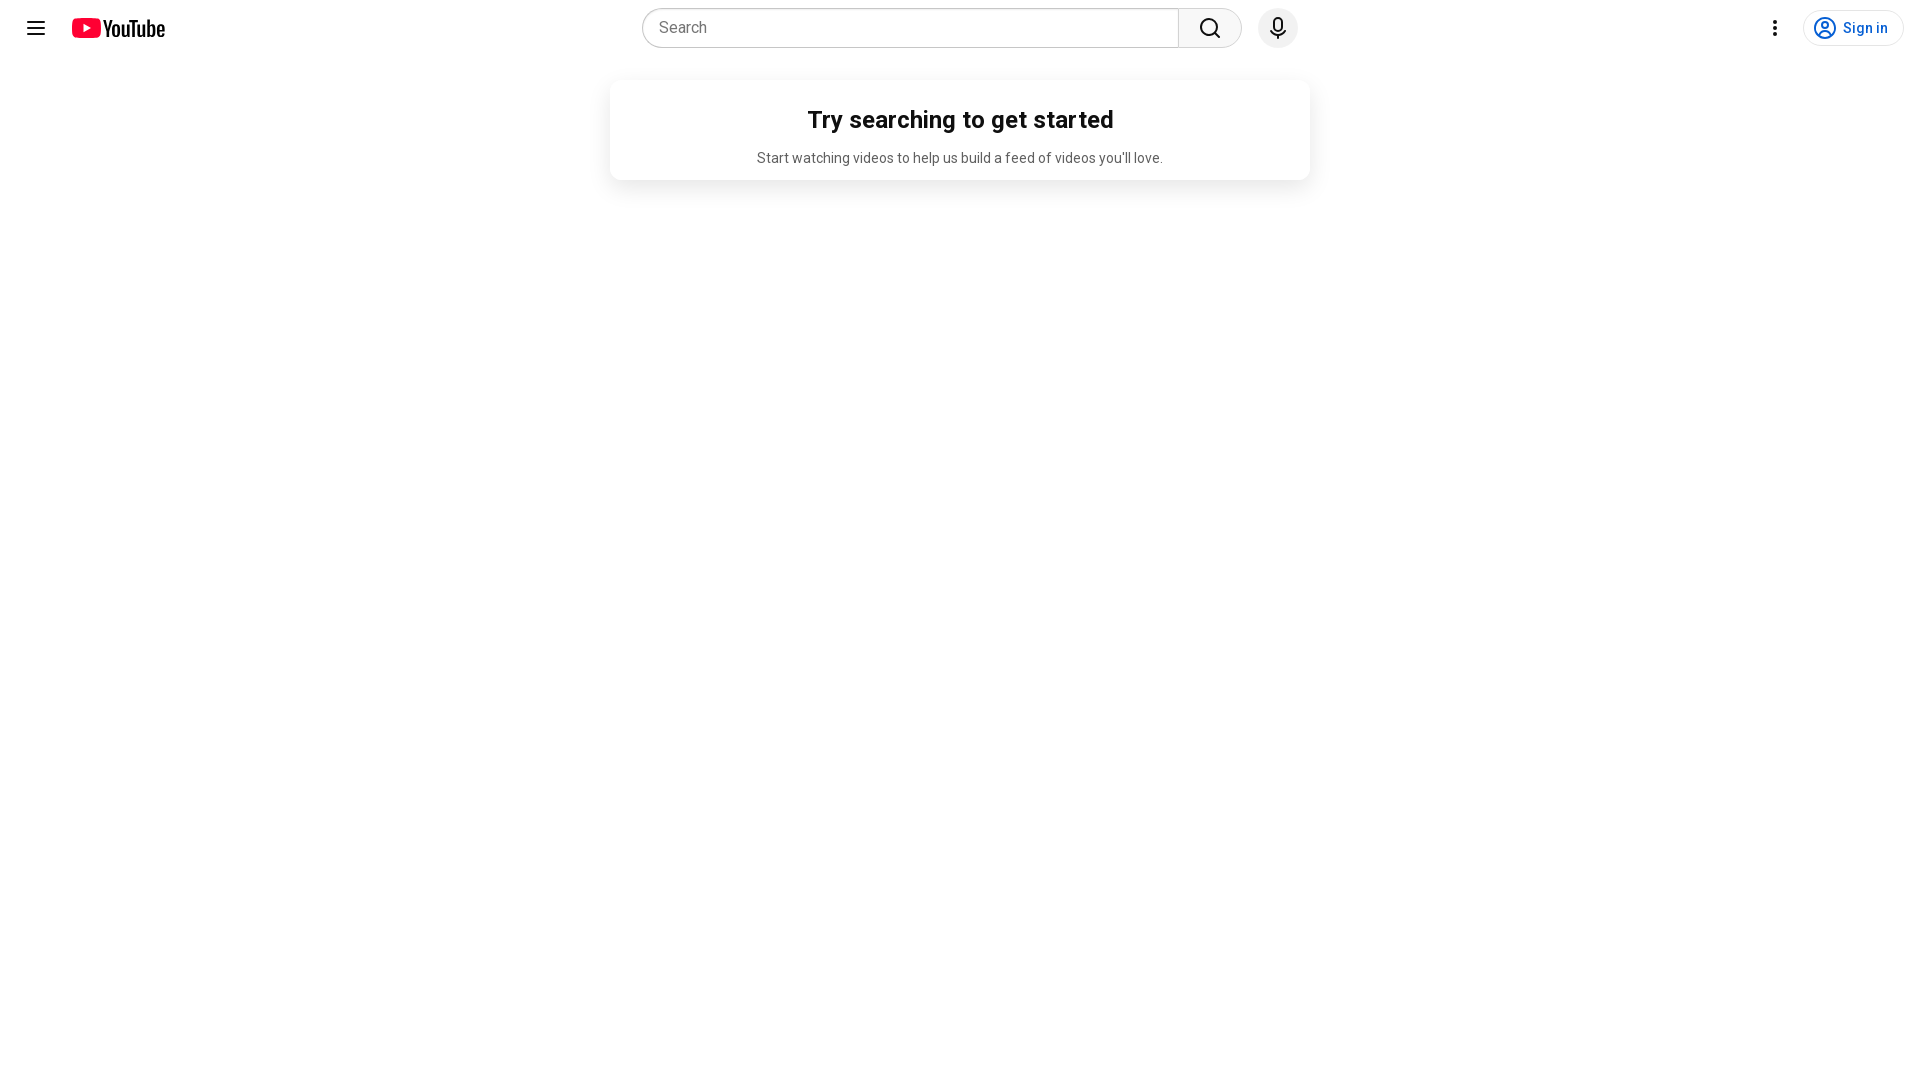